Tests the AngularJS example on the homepage by entering text into the name input field and verifying it appears in the greeting message

Starting URL: https://angularjs.org

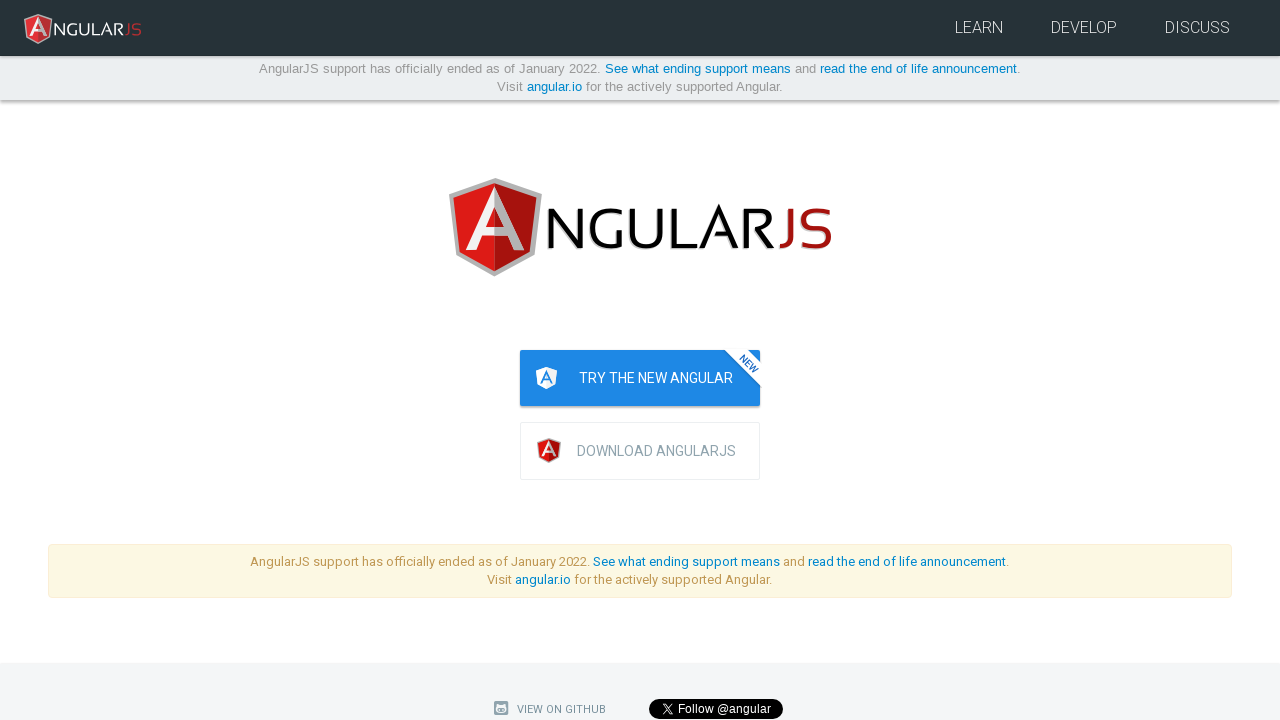

Filled 'yourName' input field with 'TestUser123' on input[ng-model='yourName']
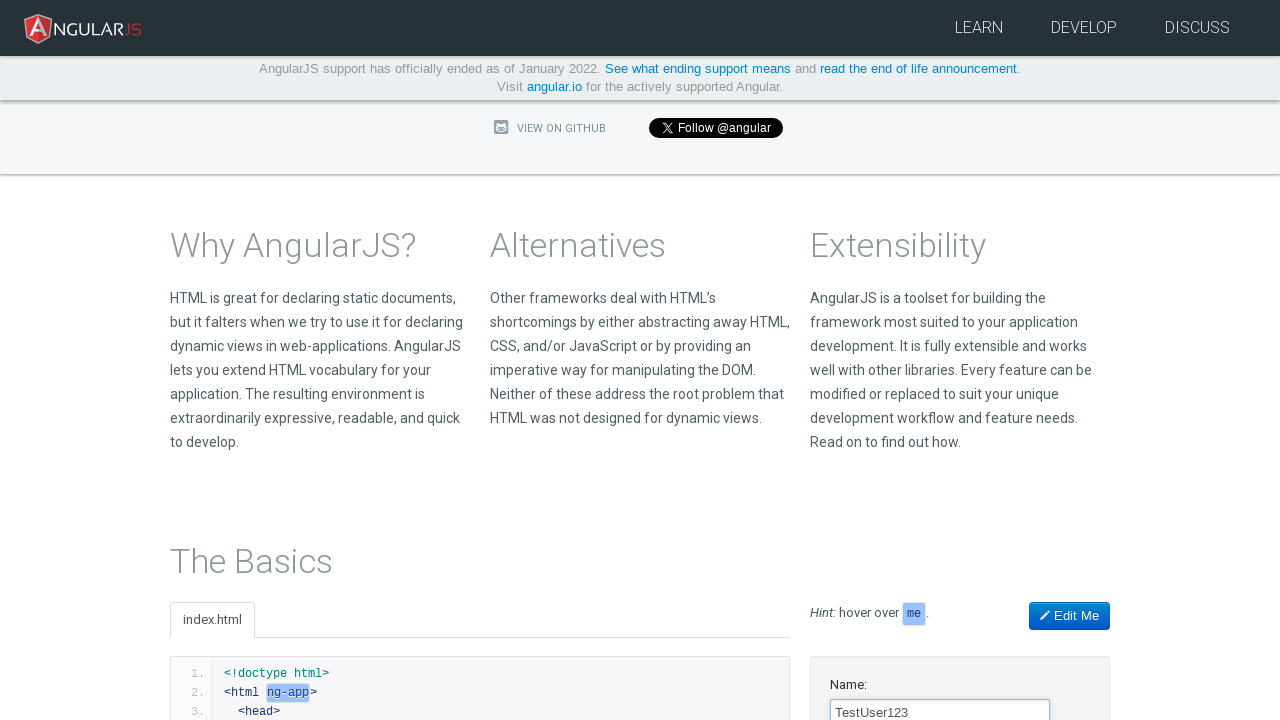

Waited 1000ms for greeting to update
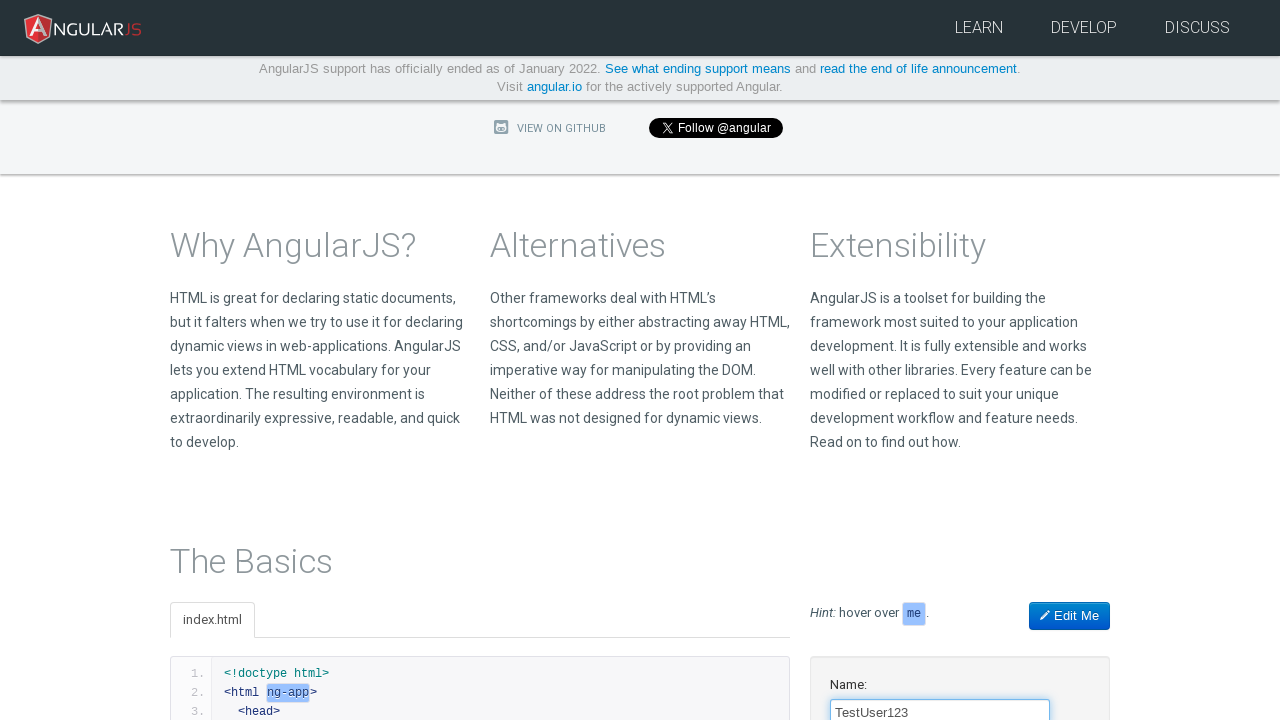

Located greeting element using XPath
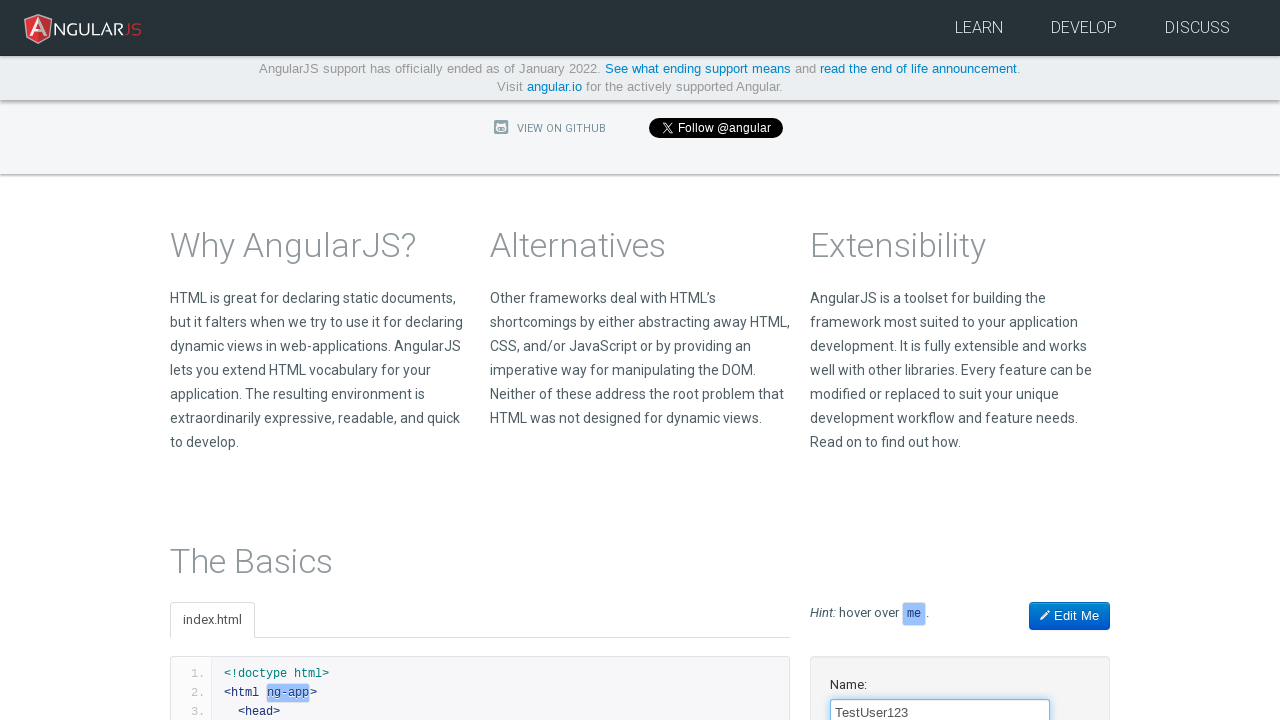

Retrieved greeting text content
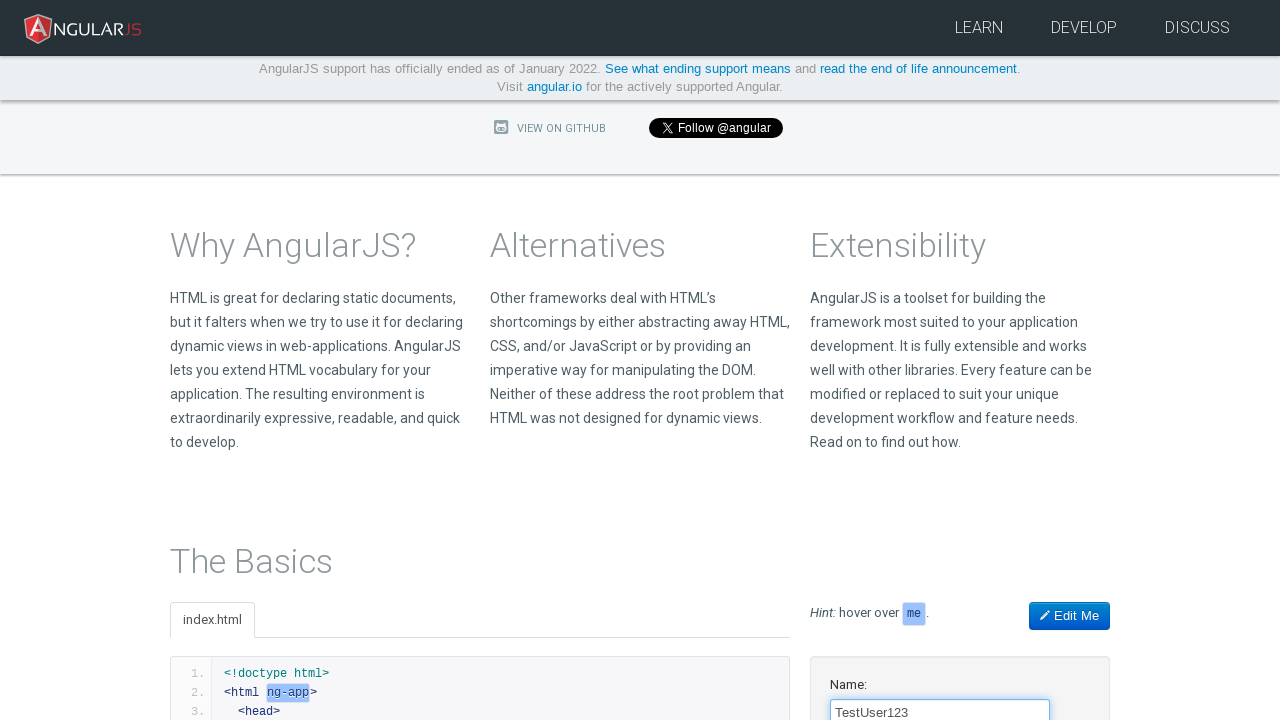

Verified that greeting contains 'TestUser123'
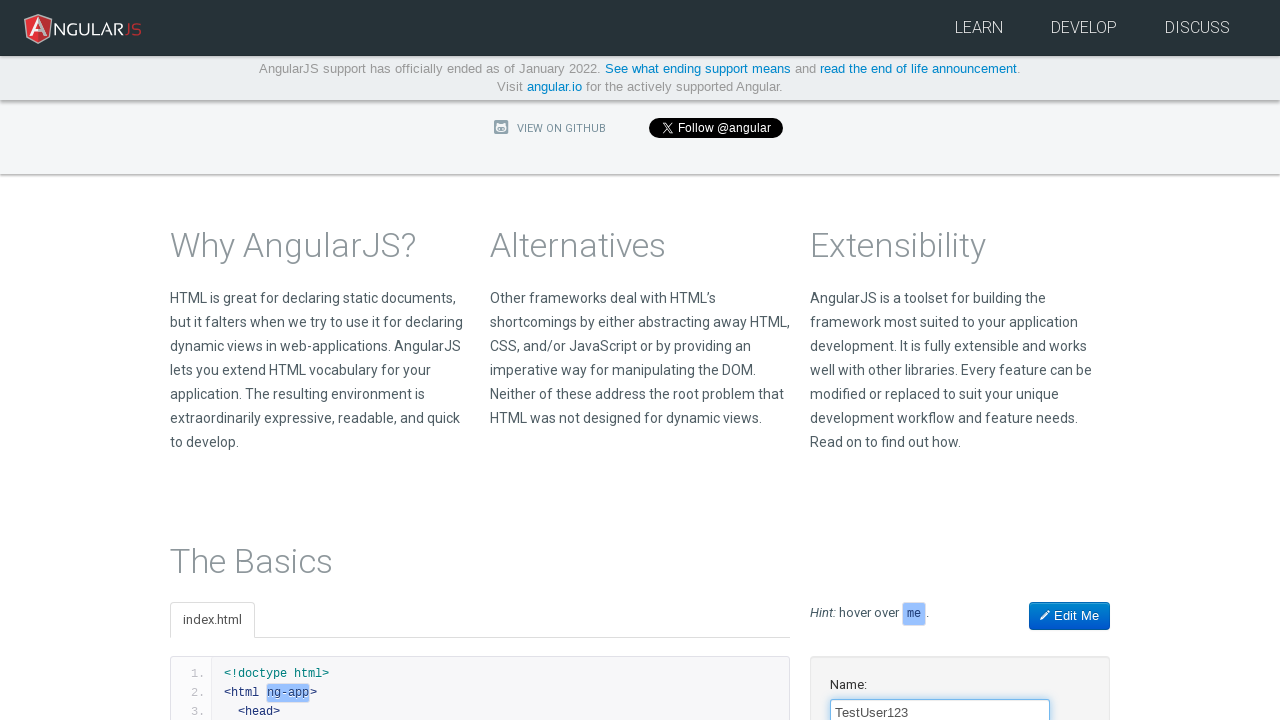

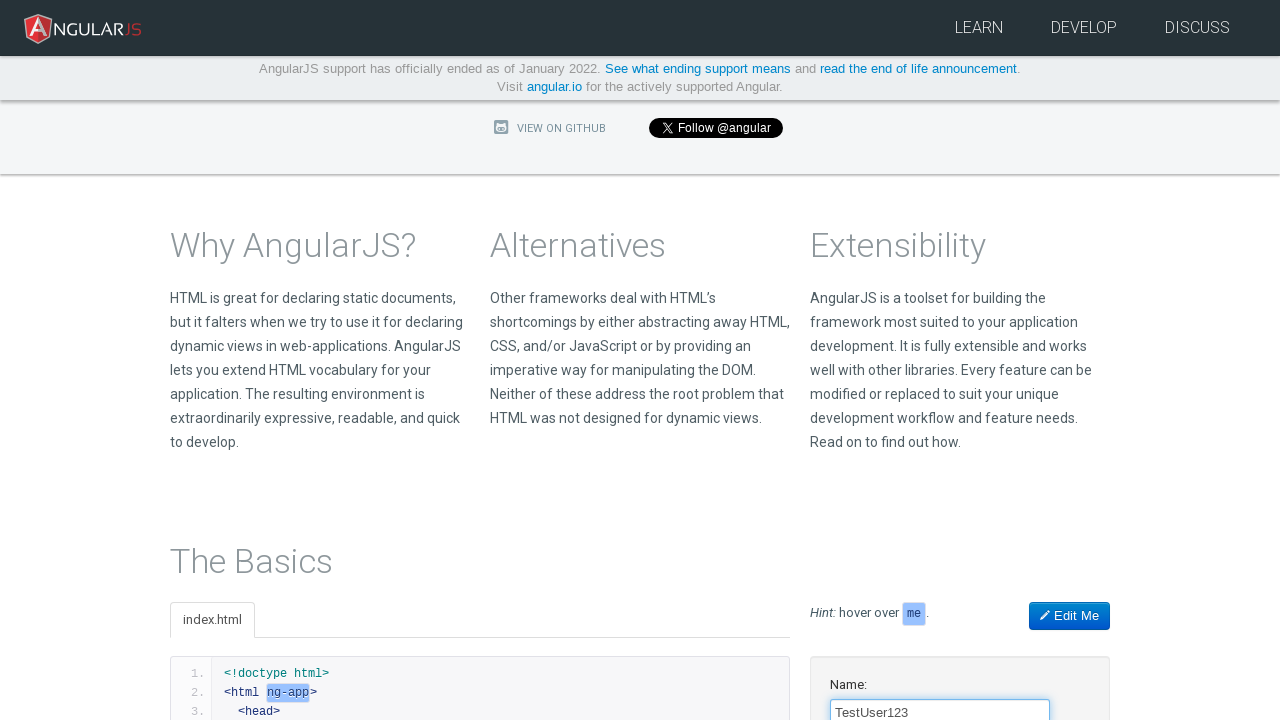